Tests dropdown selection functionality by selecting specific options from year, month, day, and state dropdowns

Starting URL: https://testcenter.techproeducation.com/index.php?page=dropdown

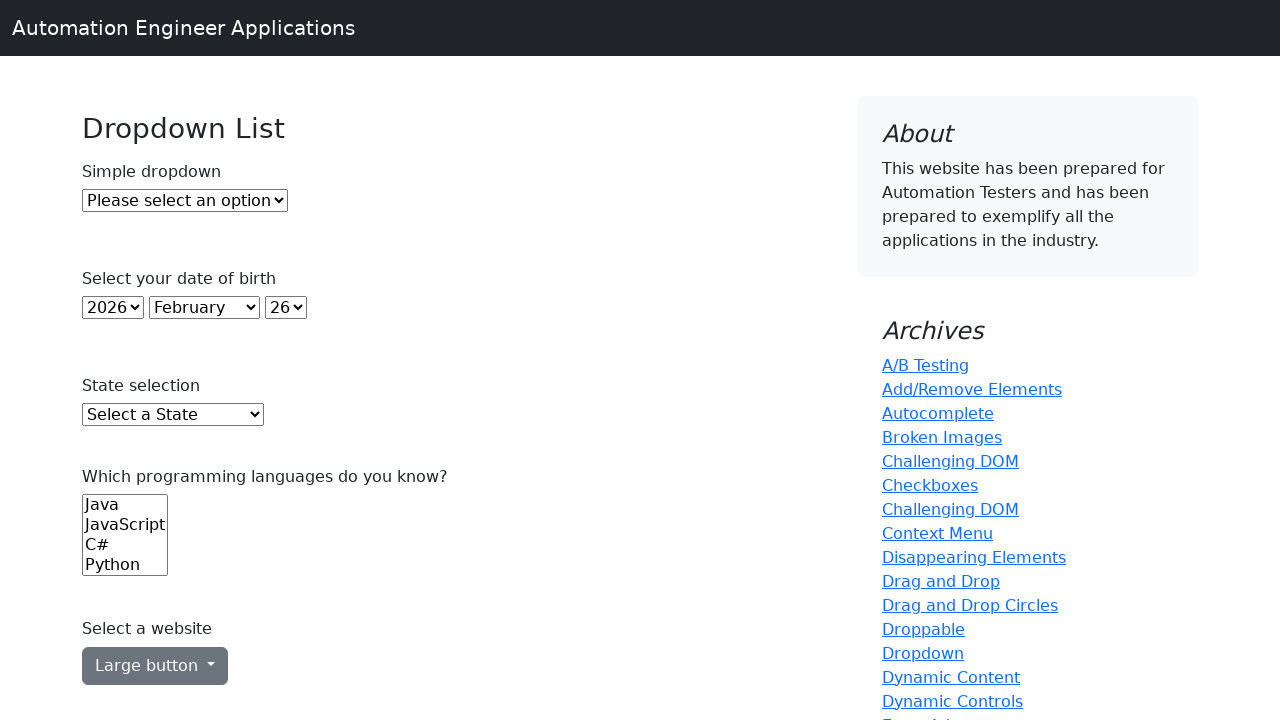

Selected year 2005 from year dropdown on select#year
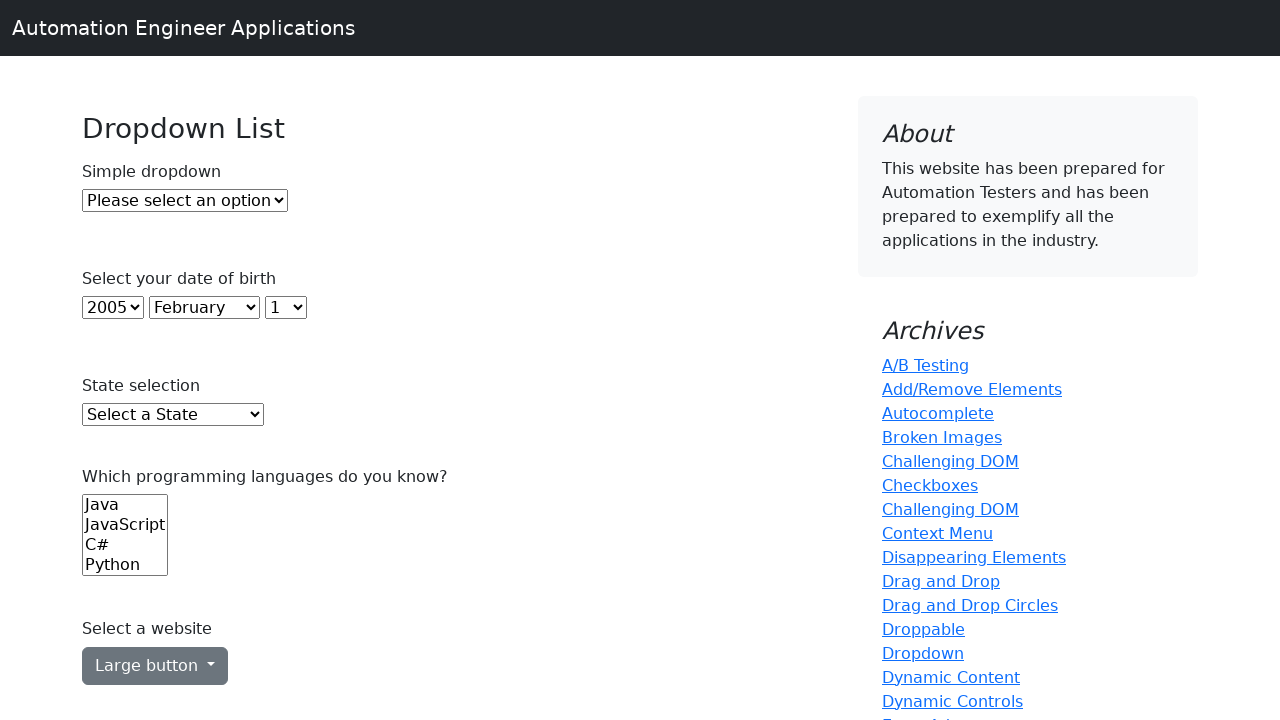

Selected November from month dropdown on select#month
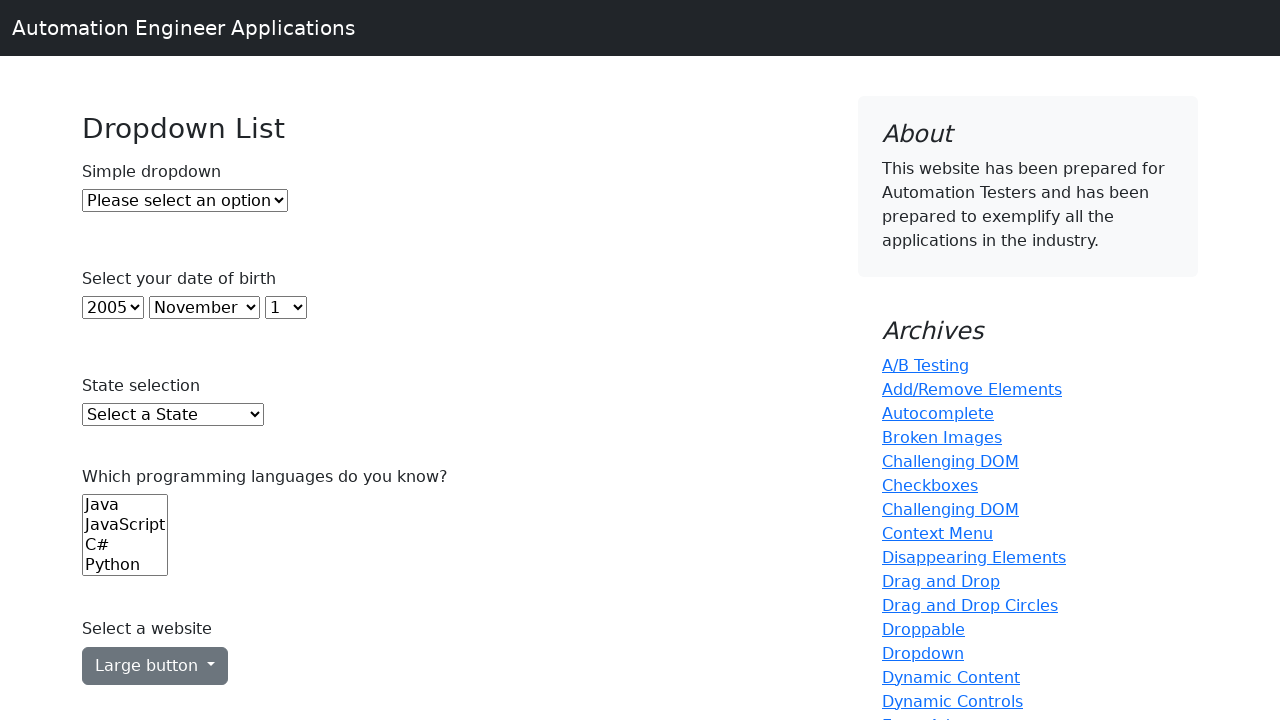

Selected day 10 from day dropdown on select#day
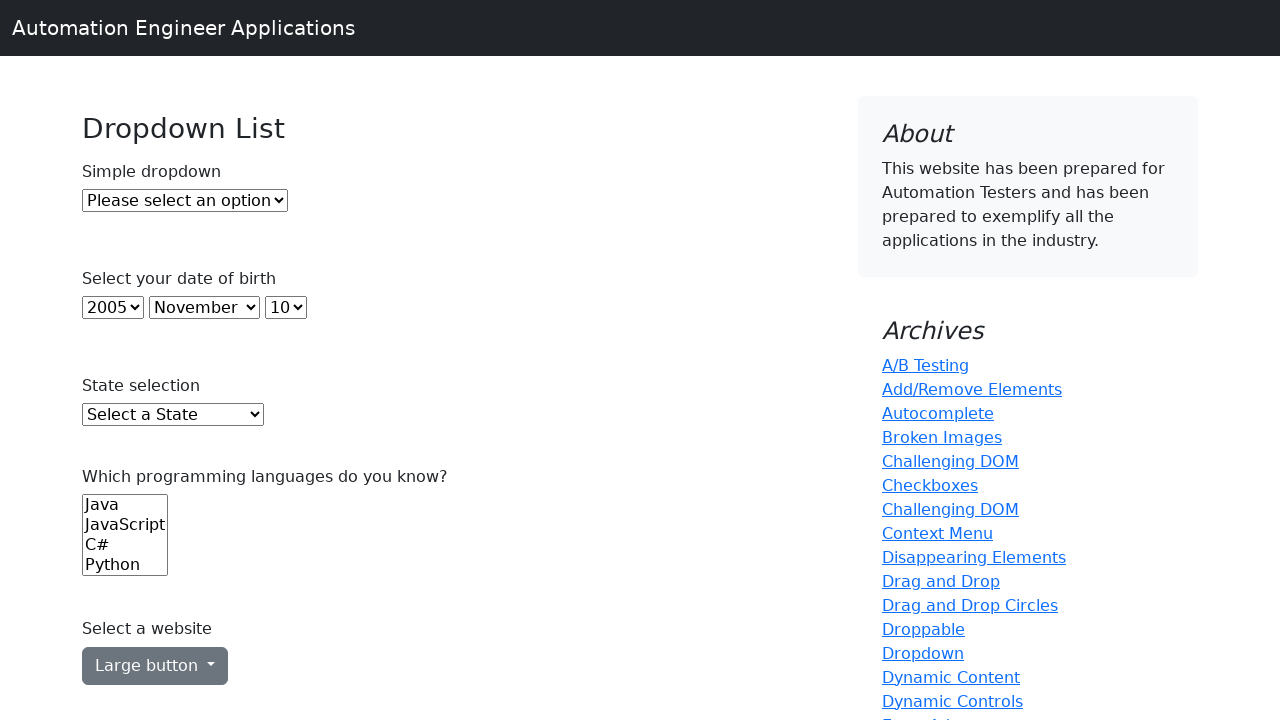

Selected Texas from state dropdown on select#state
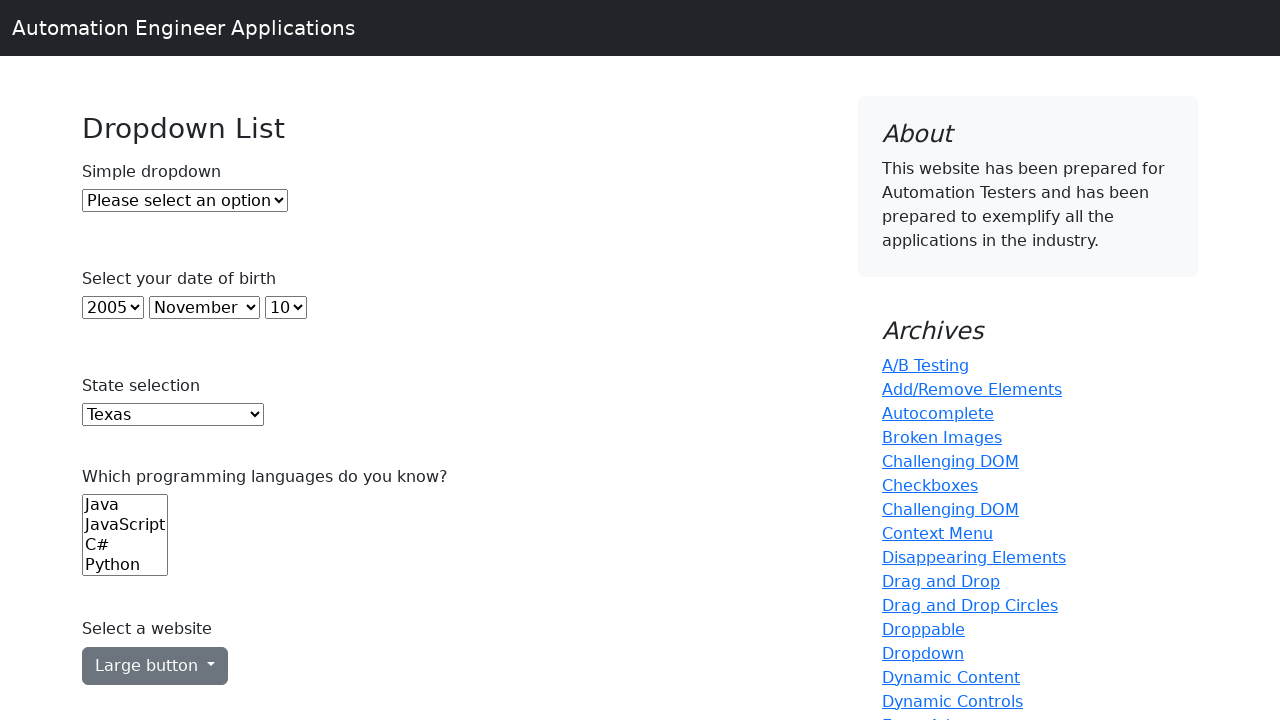

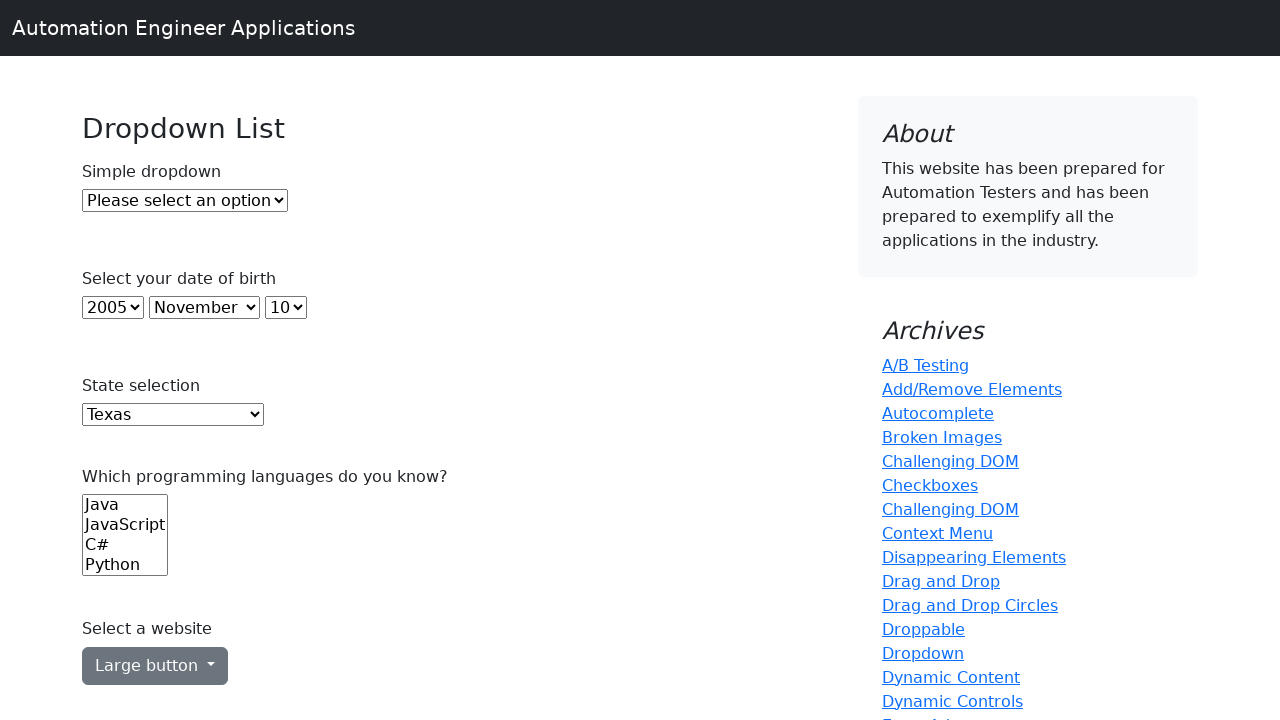